Tests the division functionality on calculator.net by entering numbers 13 divided by 62 and verifying the result equals 2.1666666667

Starting URL: https://www.calculator.net/

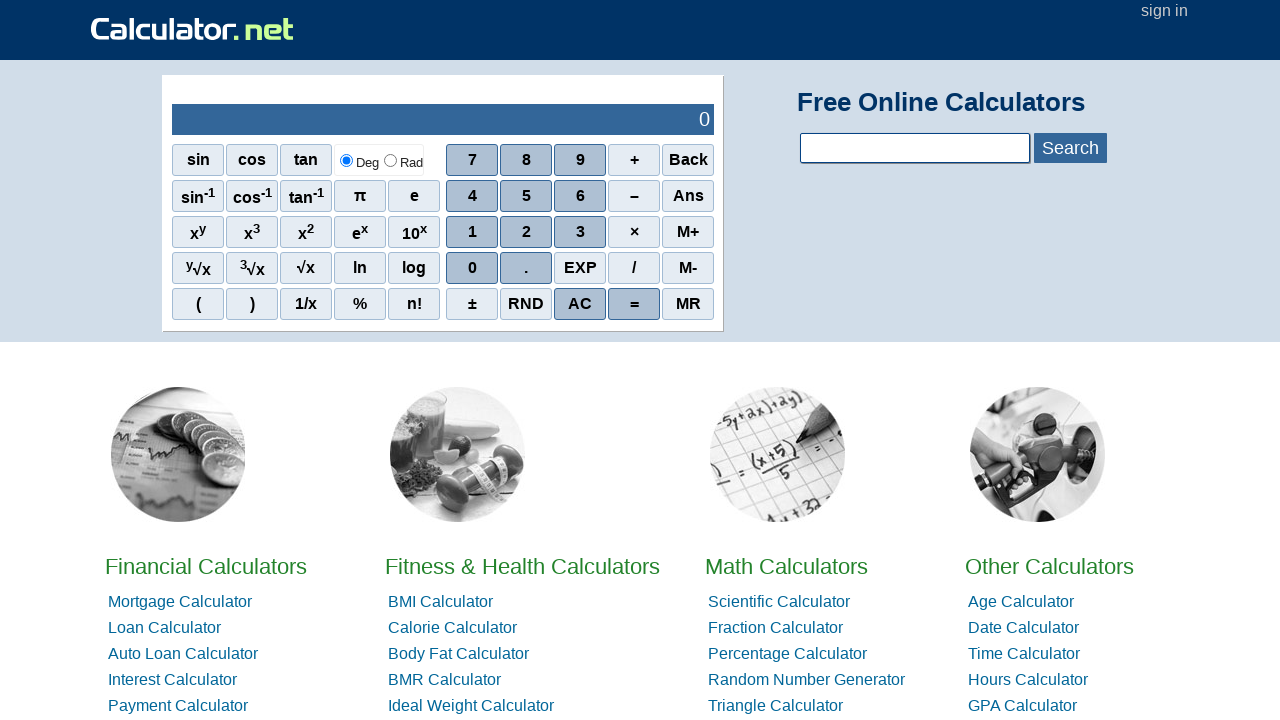

Clicked number 1 at (472, 160) on div:nth-child(1) > .scinm:nth-child(1)
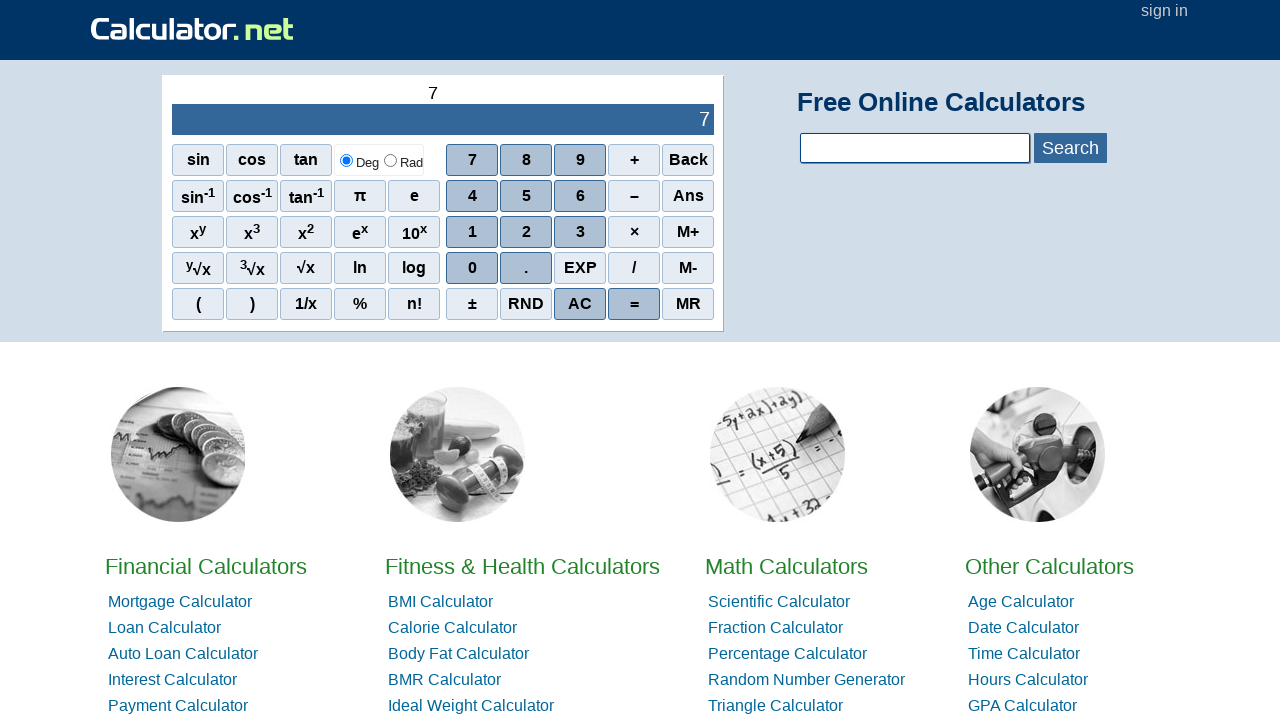

Clicked number 3 at (526, 160) on div:nth-child(1) > .scinm:nth-child(2)
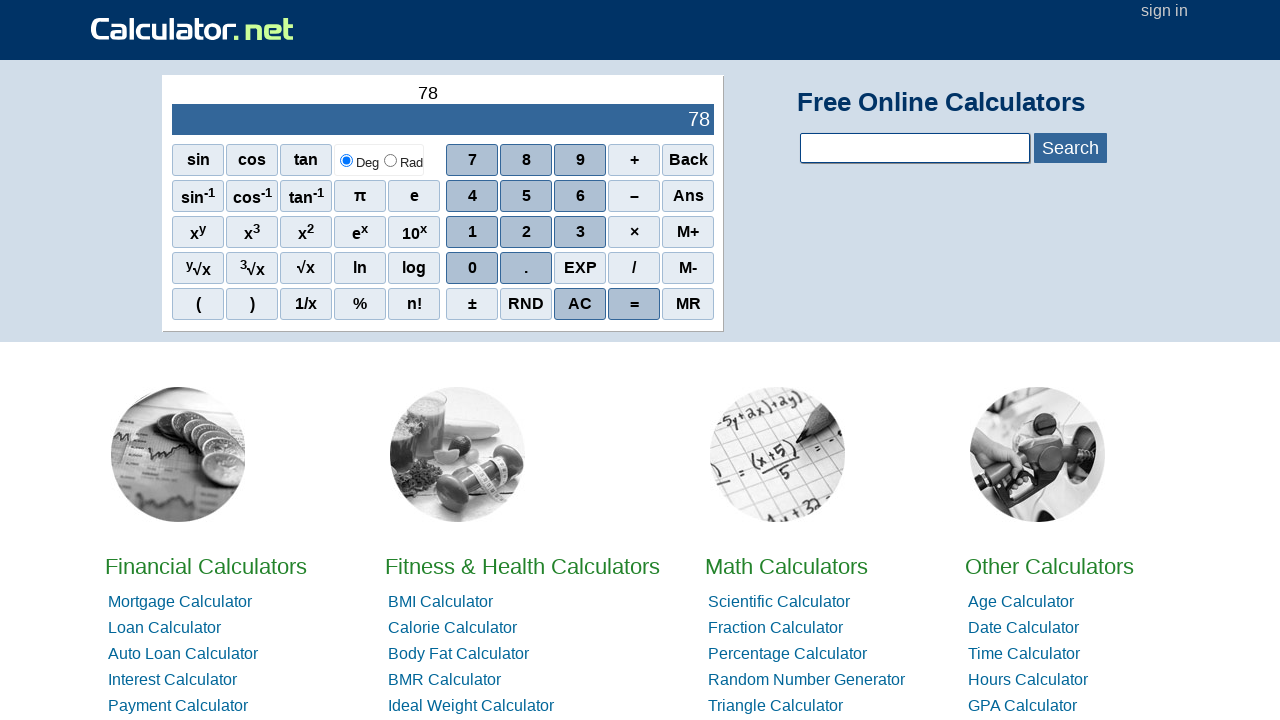

Clicked division operator at (634, 268) on div:nth-child(4) > .sciop:nth-child(4)
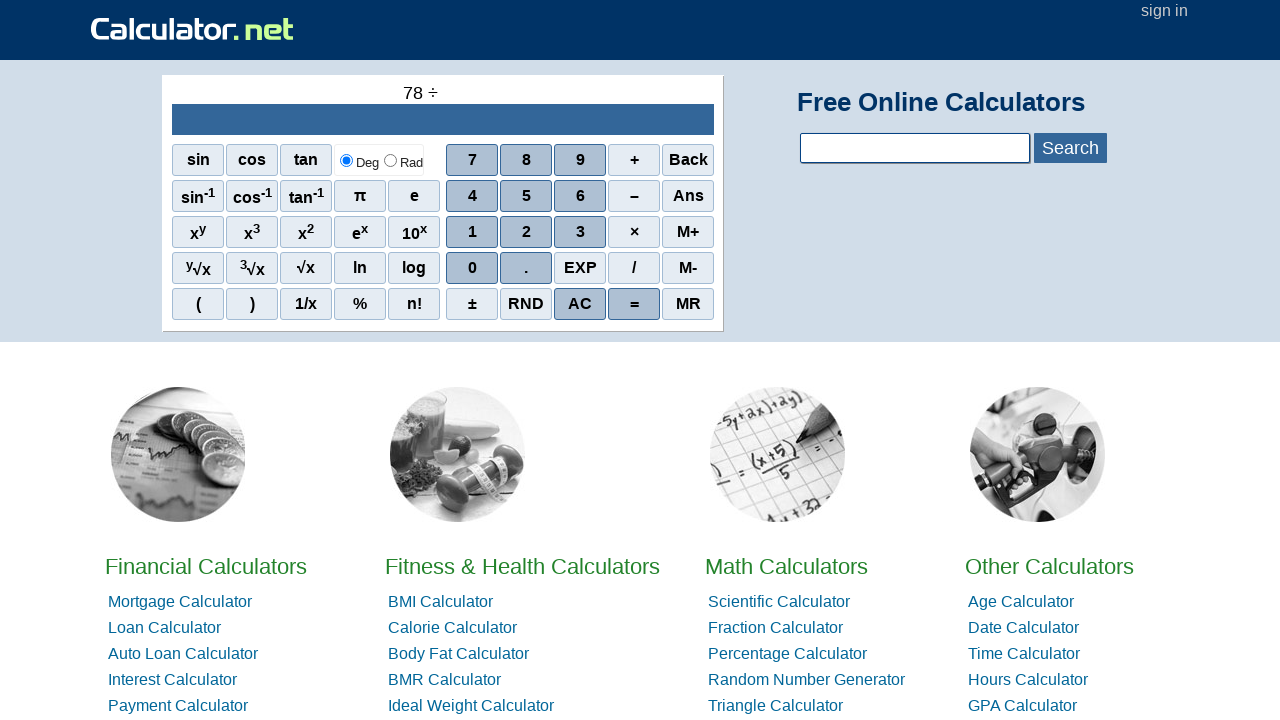

Clicked number 6 at (580, 232) on div:nth-child(3) > .scinm:nth-child(3)
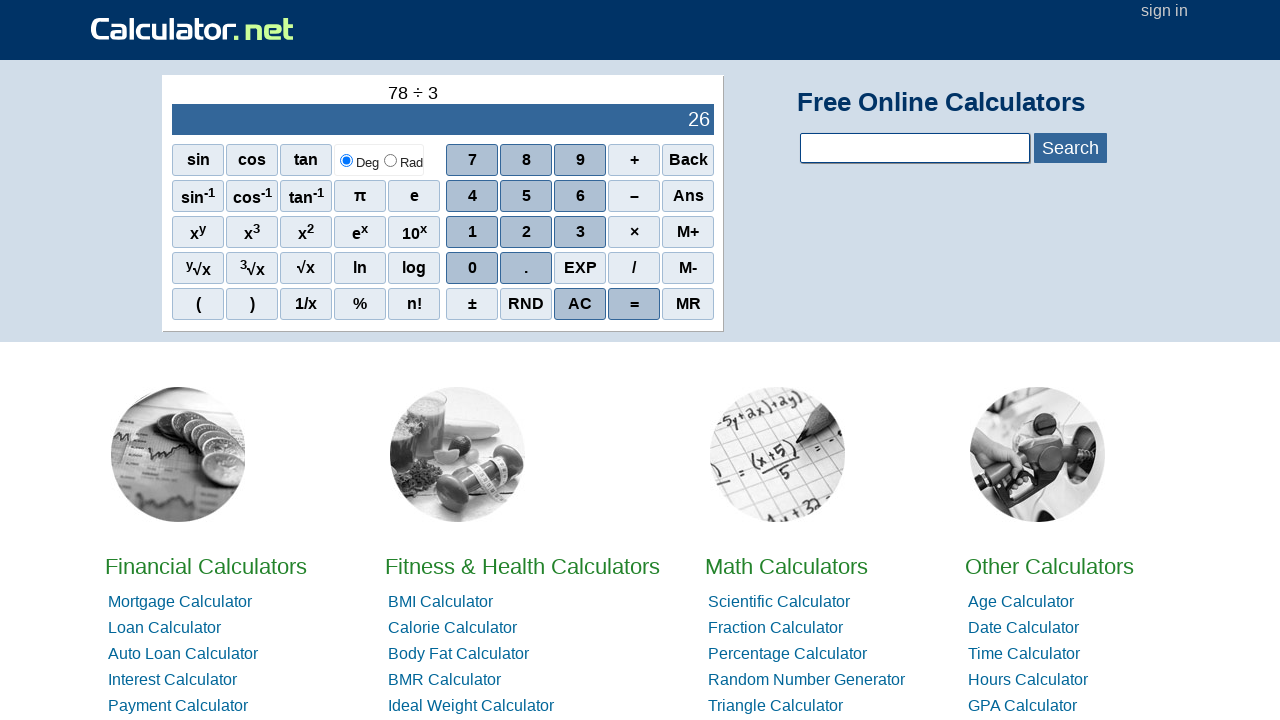

Clicked number 2 at (580, 196) on div:nth-child(2) > .scinm:nth-child(3)
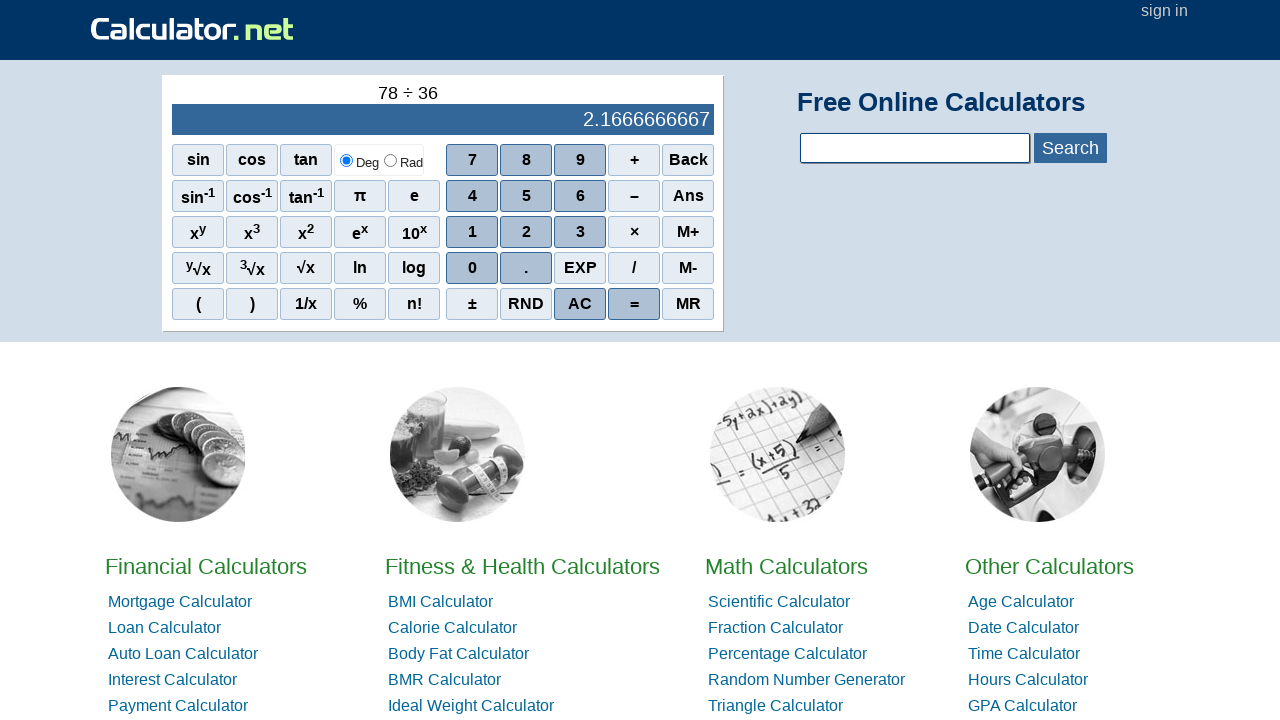

Clicked equals button at (634, 304) on .scieq:nth-child(4)
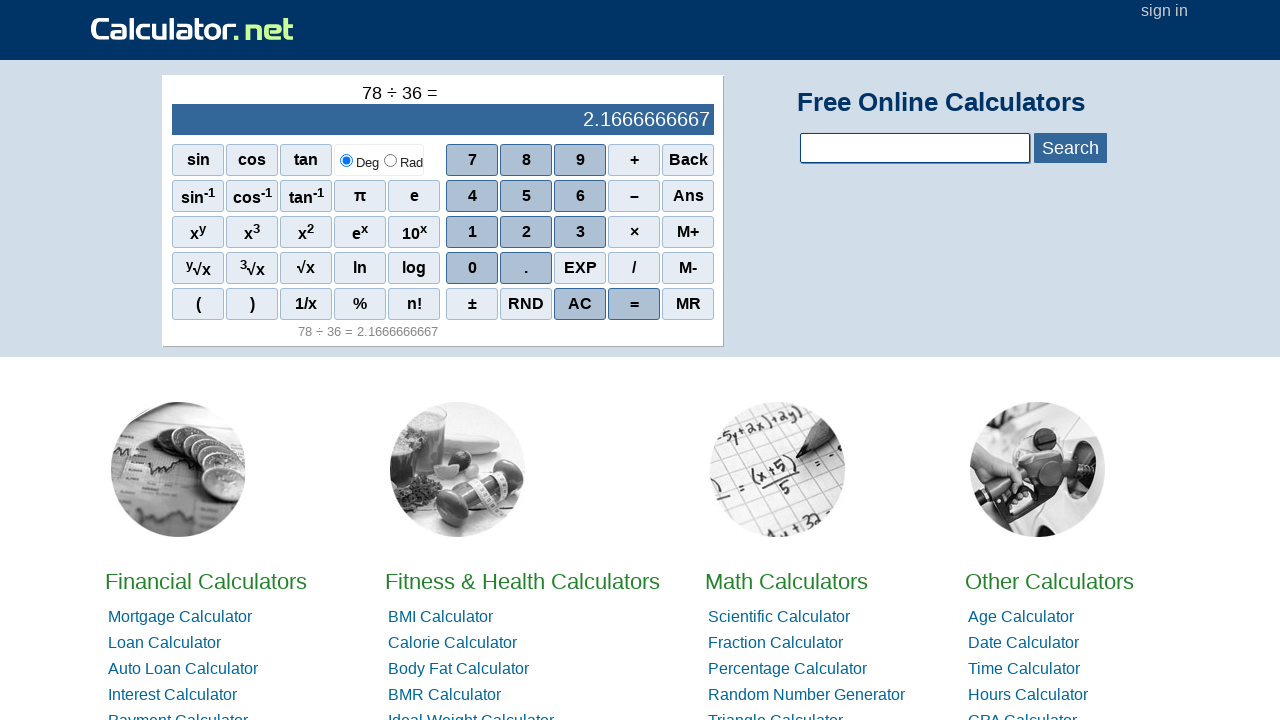

Retrieved result text from output
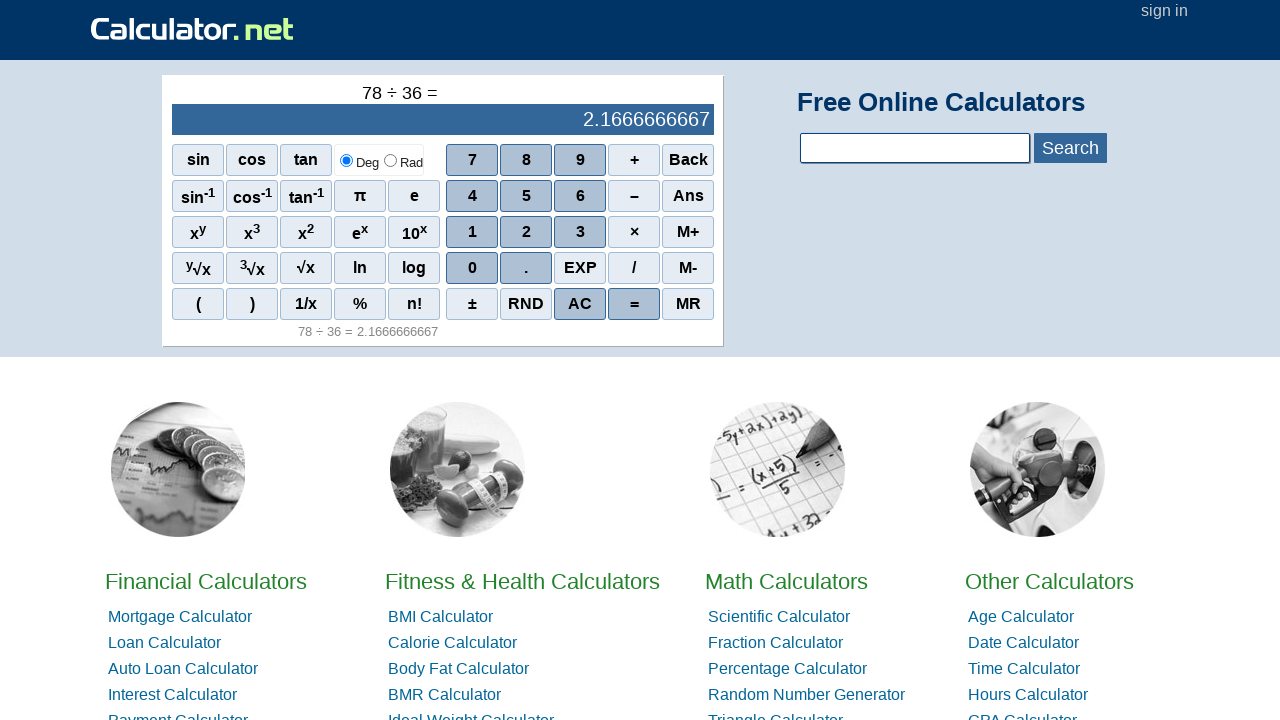

Verified result equals 2.1666666667
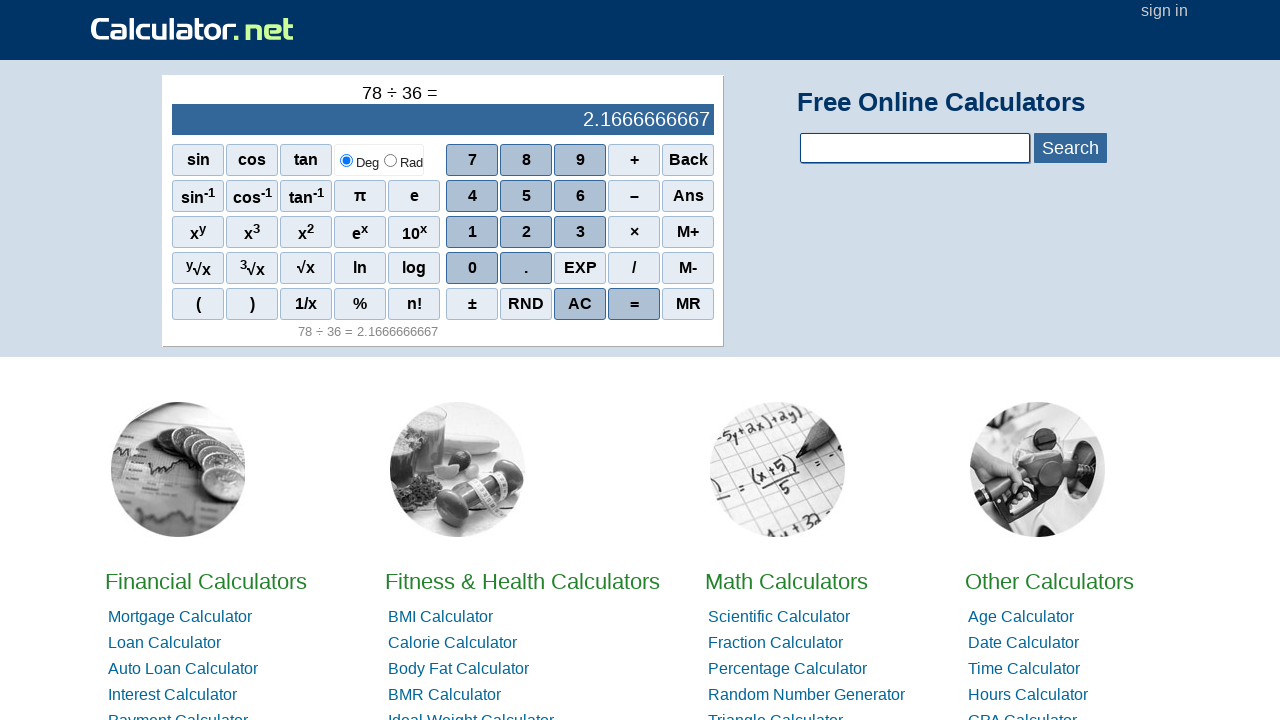

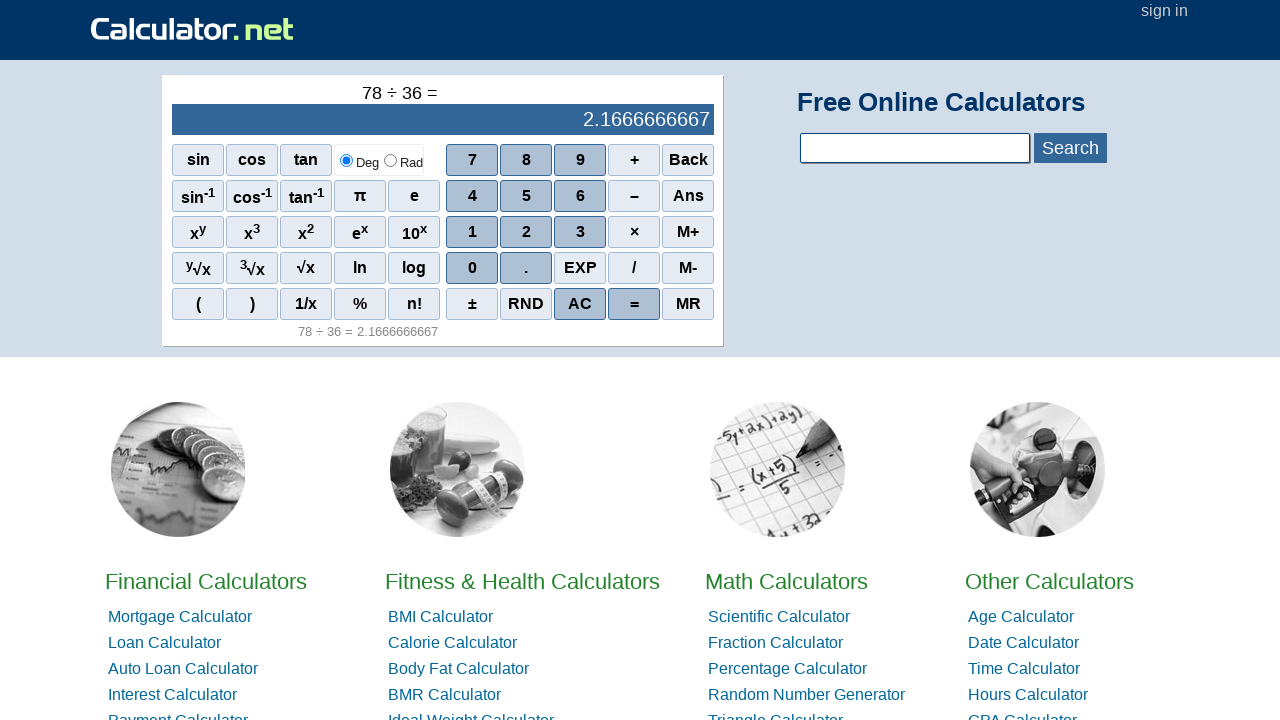